Performs a drag and drop action by dragging an element to a specific offset position

Starting URL: https://crossbrowsertesting.github.io/drag-and-drop

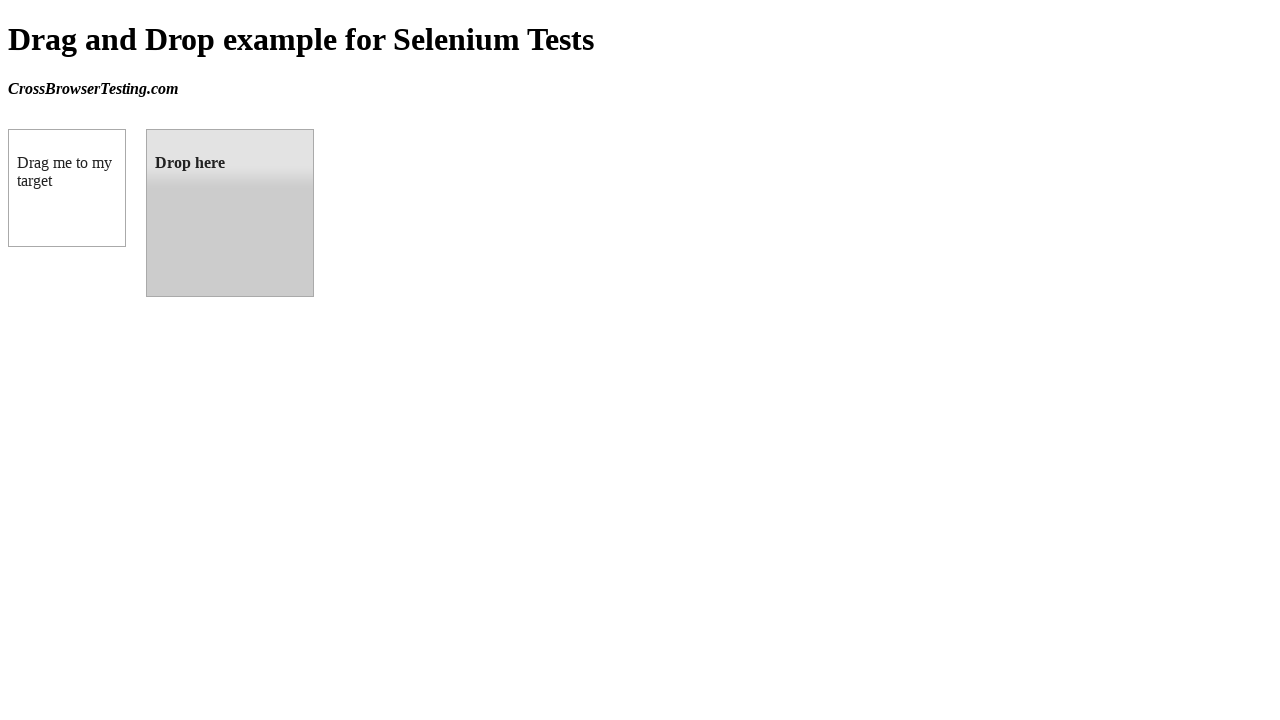

Located draggable source element
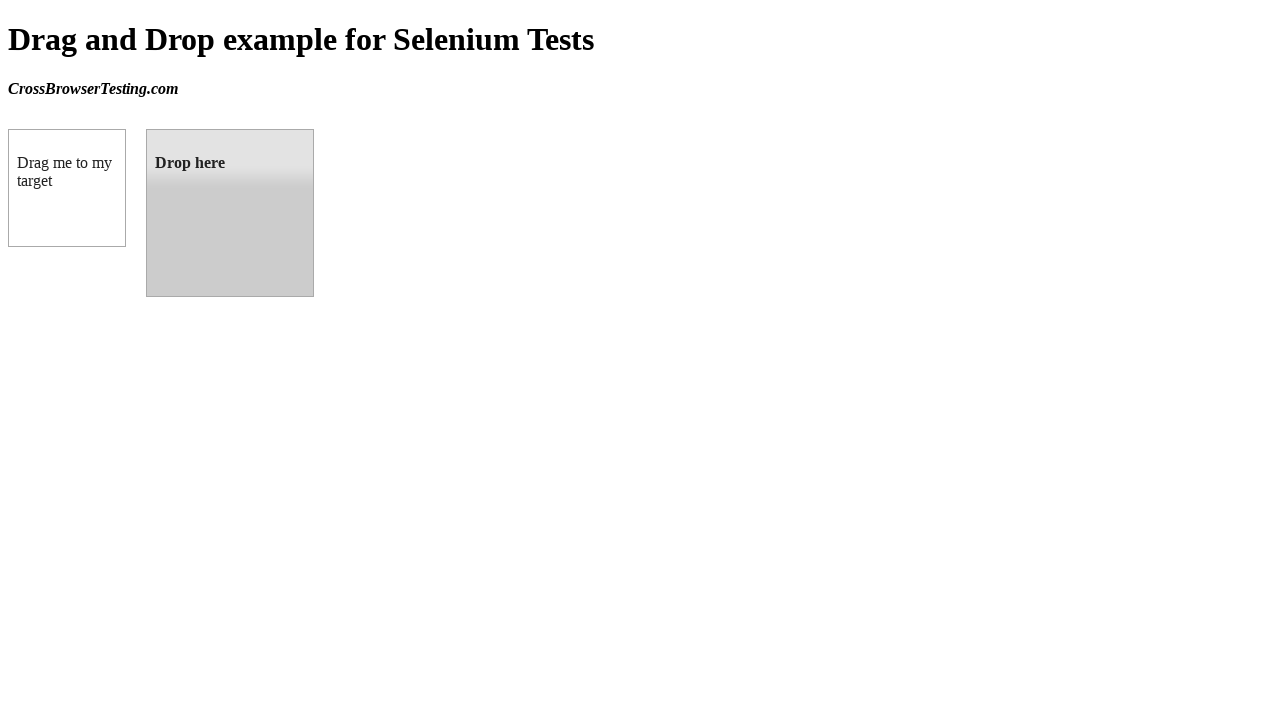

Located droppable target element
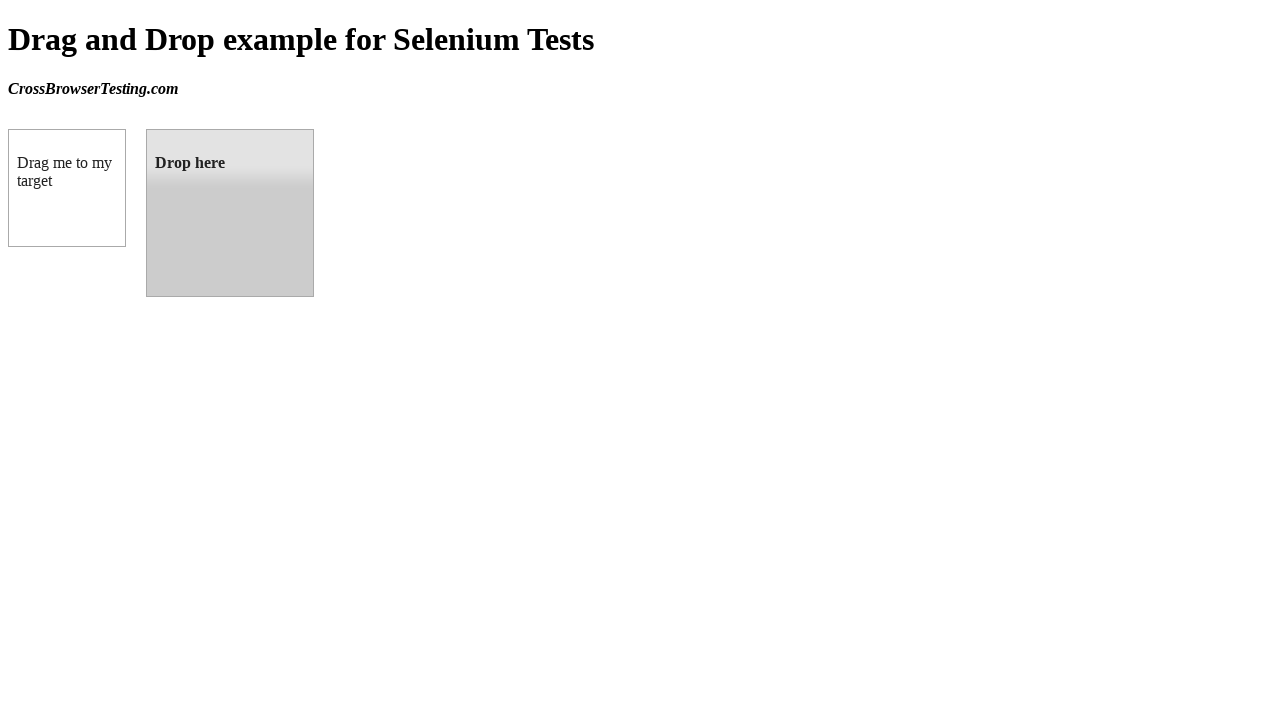

Retrieved bounding box of target element
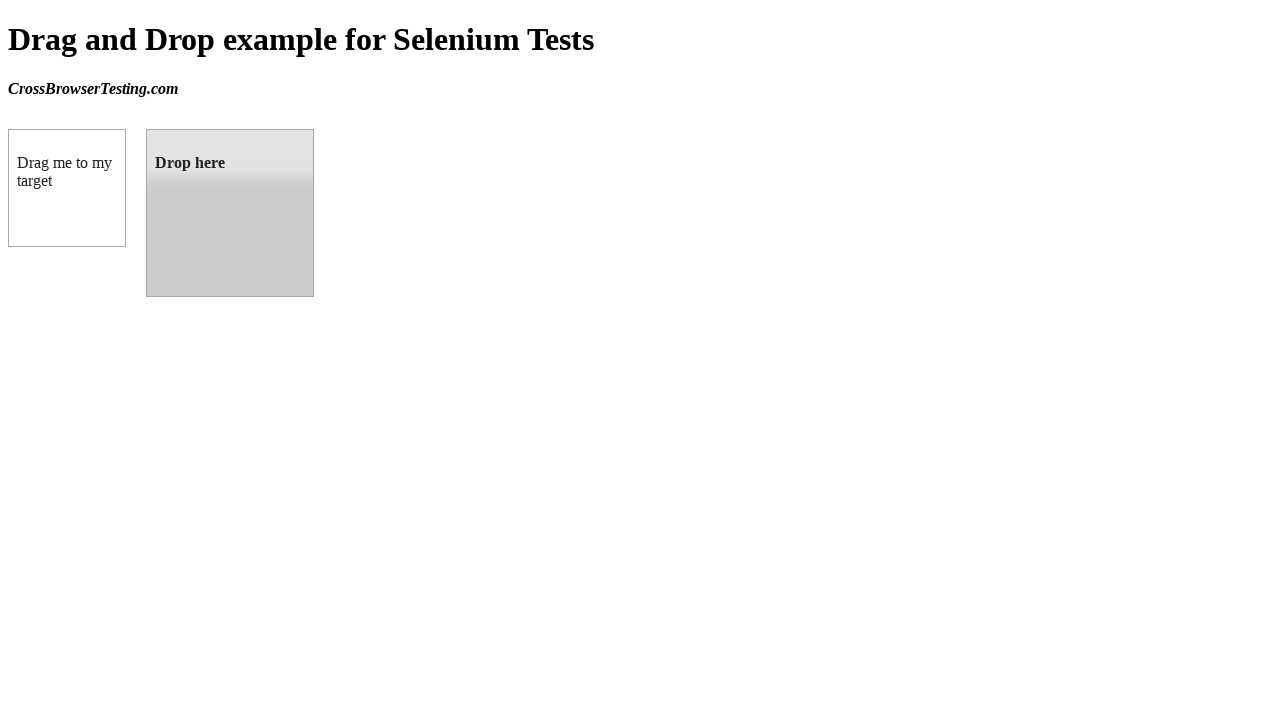

Performed drag and drop from source element to target element at (230, 213)
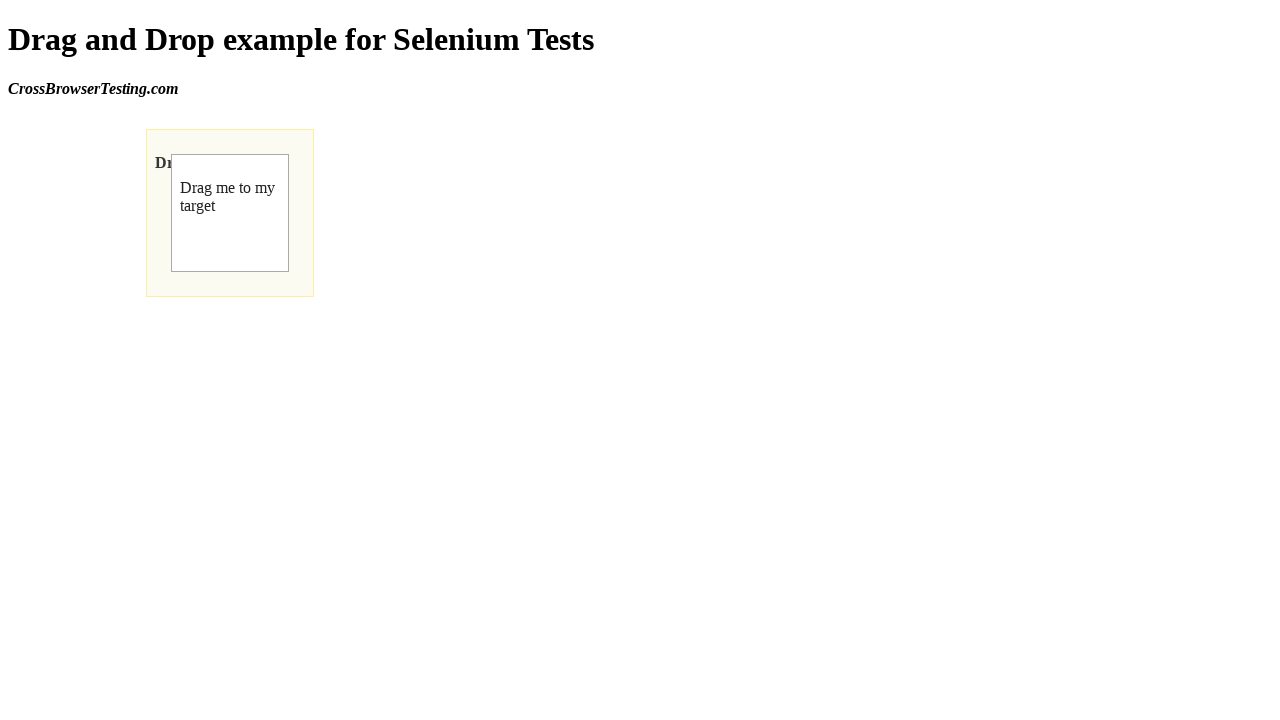

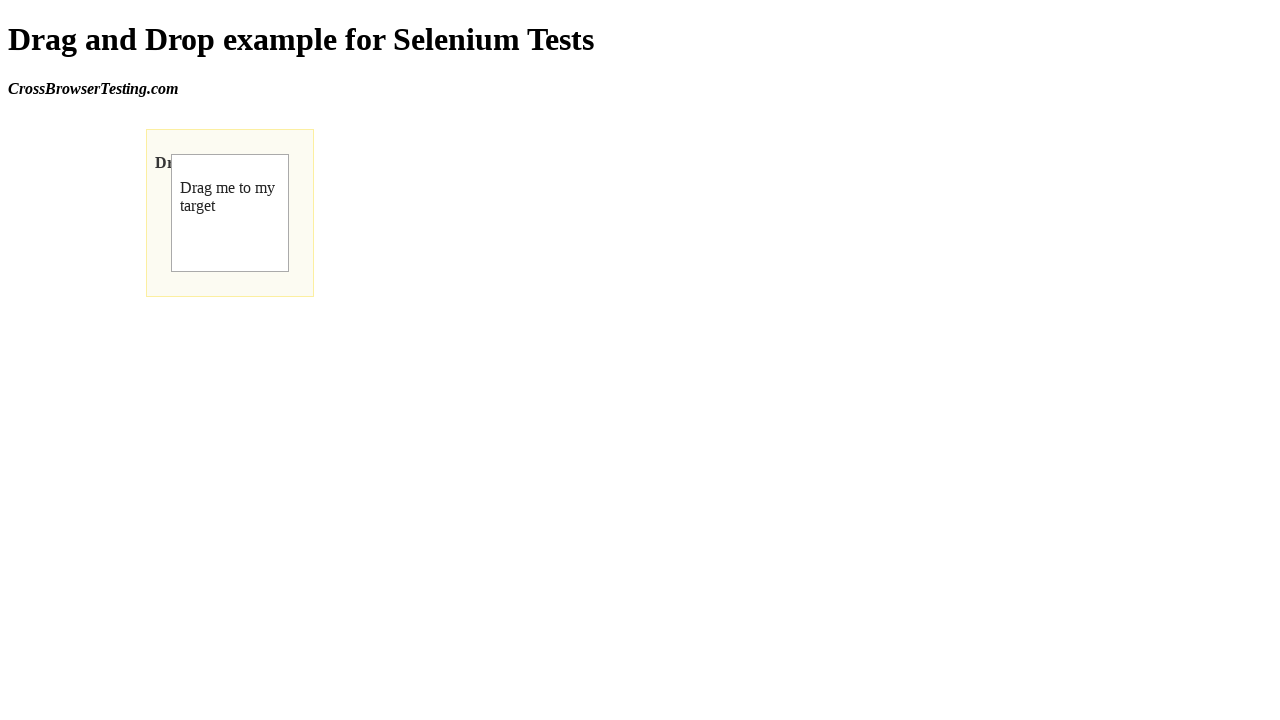